Navigates to a test page containing a web table and verifies that the table rows and columns are accessible and contain data.

Starting URL: http://only-testing-blog.blogspot.com/2013/09/test.html

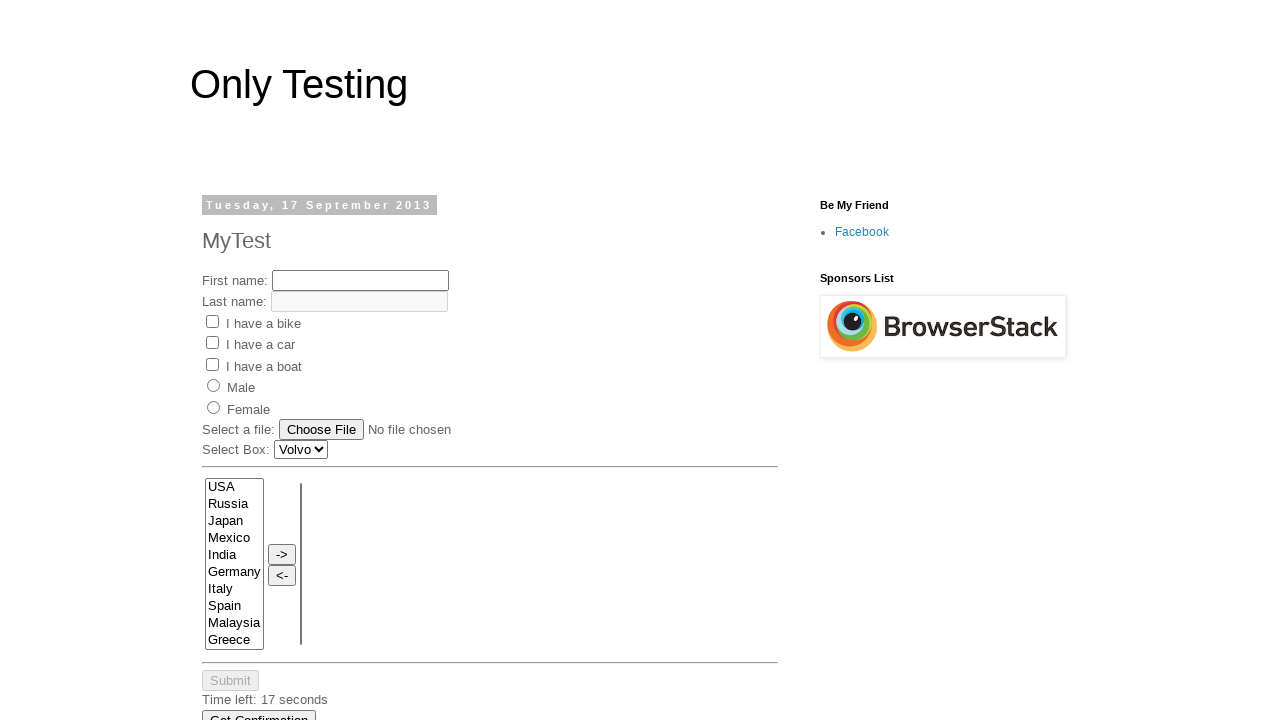

Navigated to web table test page
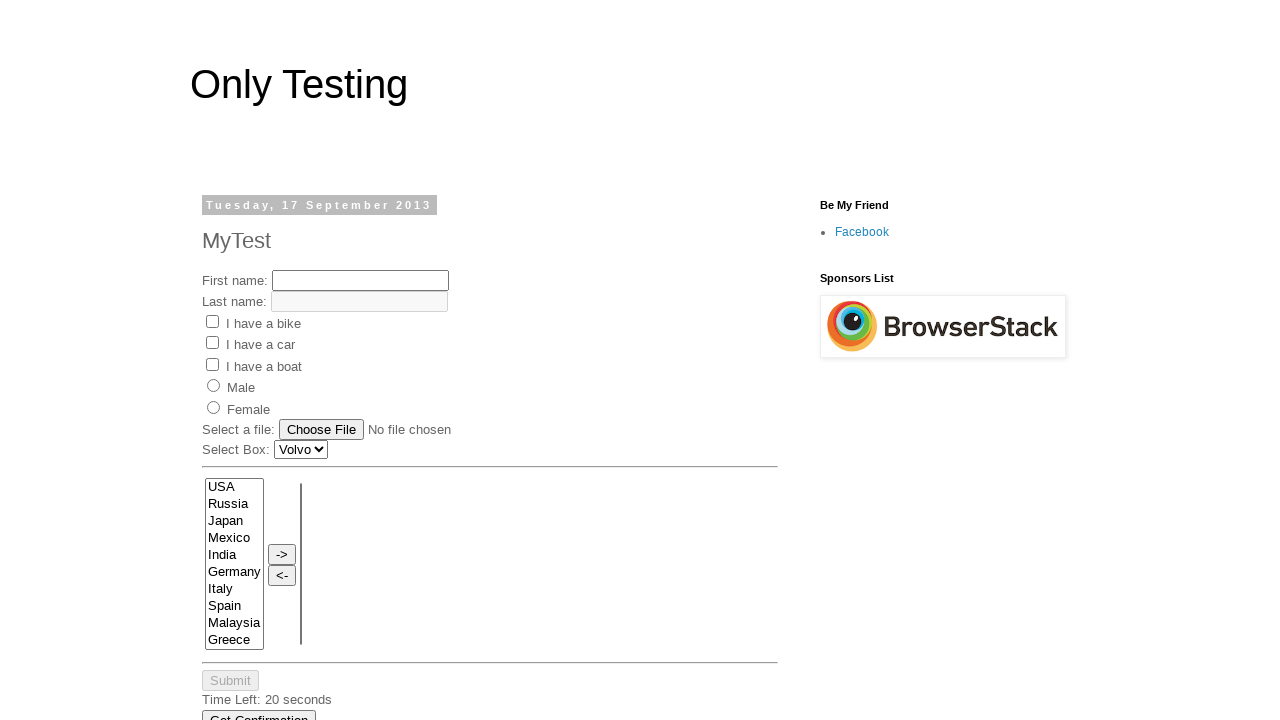

Web table loaded and is present on the page
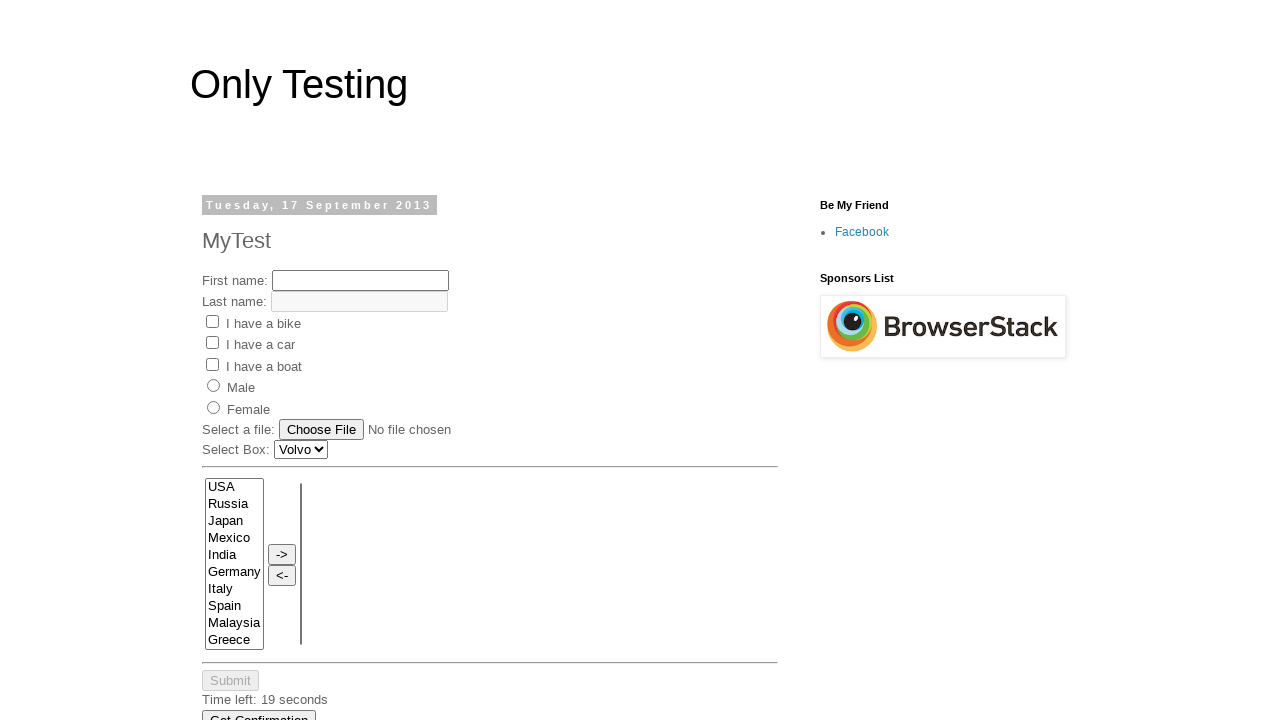

Table rows are accessible and first row is present
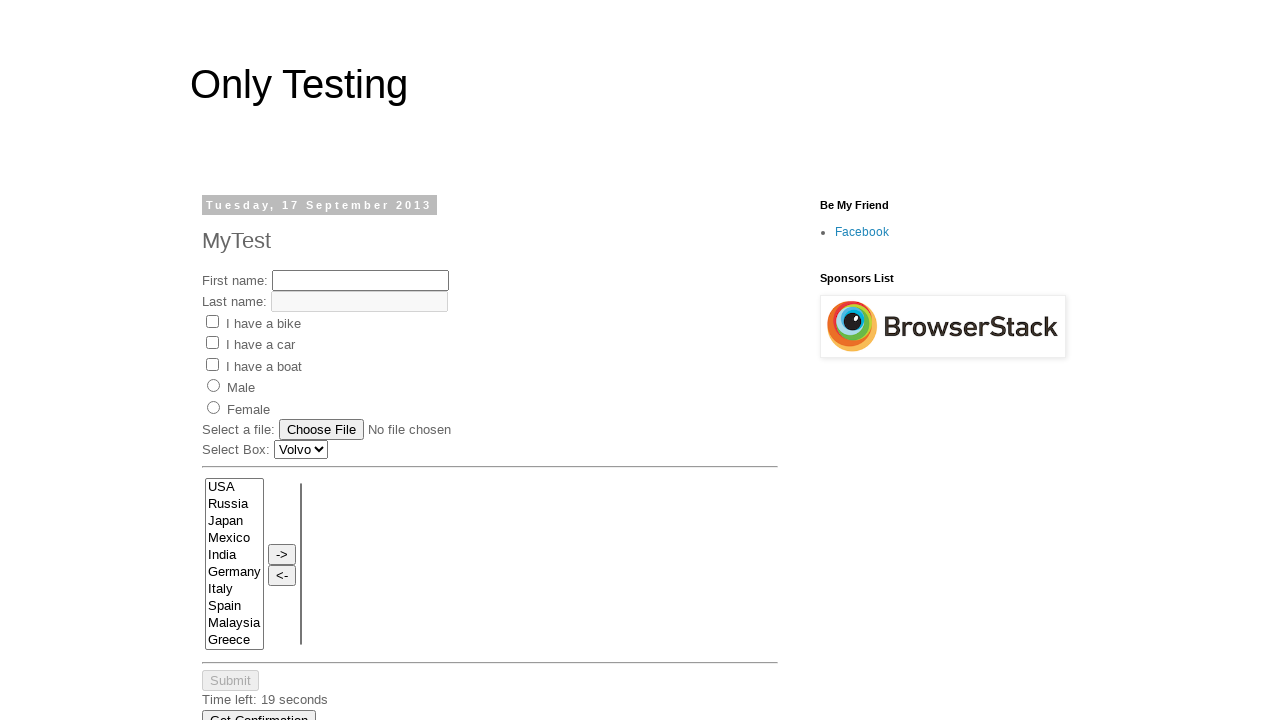

First row columns are accessible and contain data
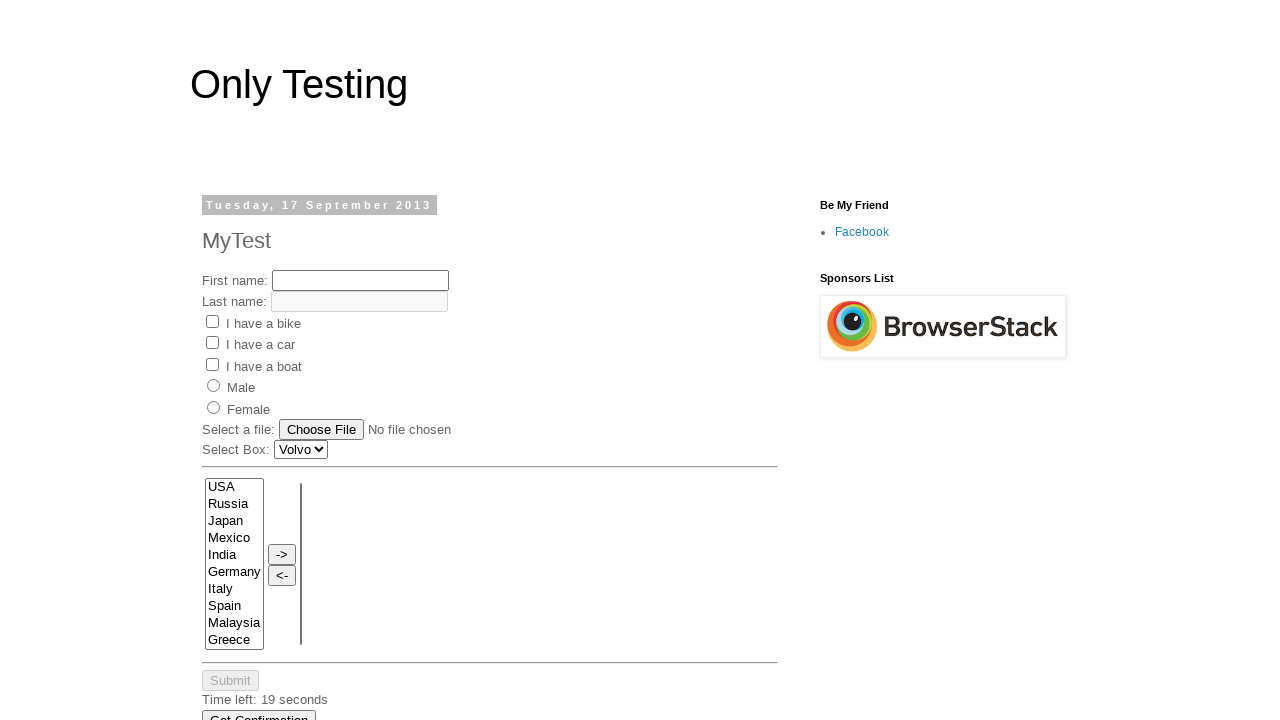

Clicked on first cell of the table to verify interactability at (234, 565) on #post-body-6522850981930750493 table tbody tr:first-child td:first-child
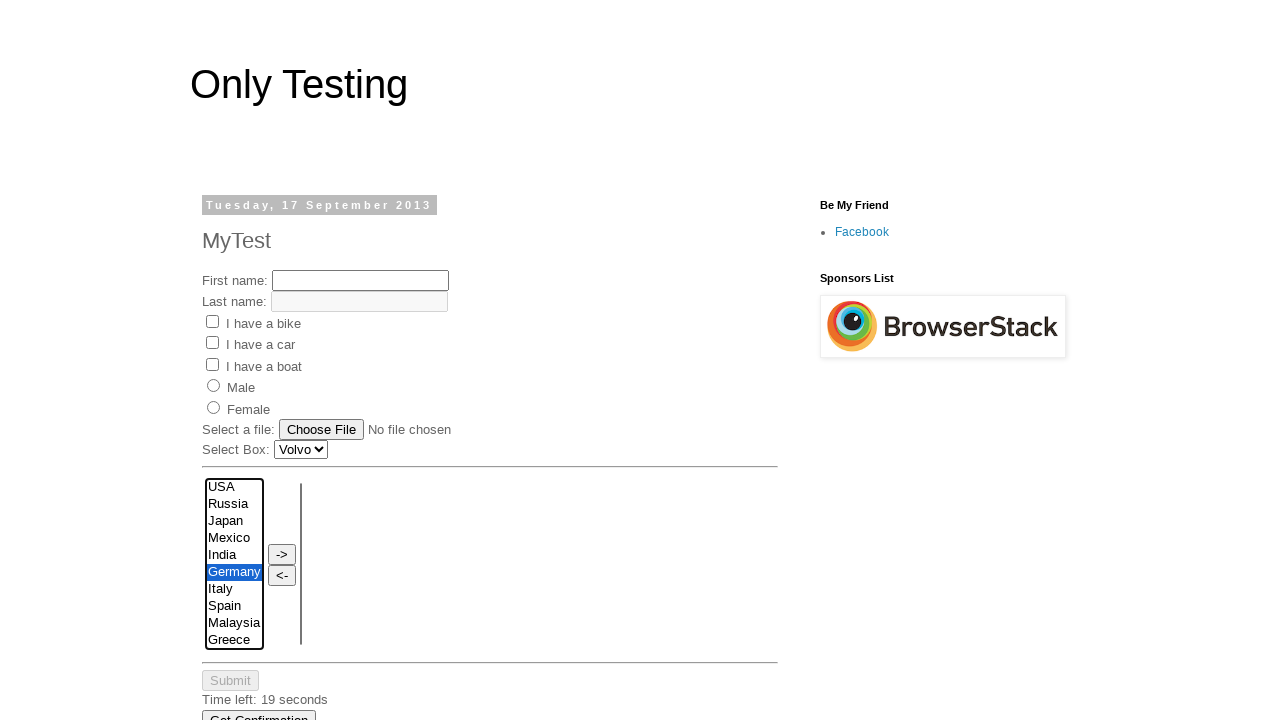

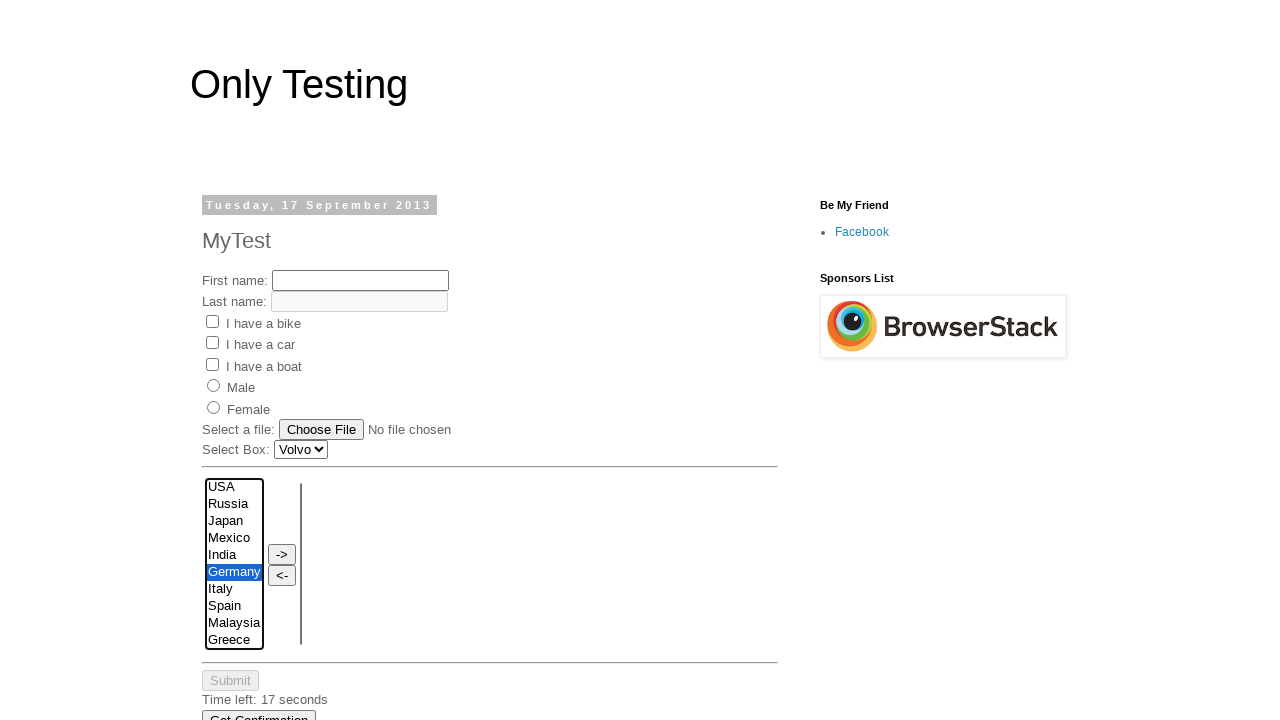